Tests a practice form by filling in various fields including name, email, password, checkbox, dropdown selection, radio button, date field, and submitting the form to verify the success alert message.

Starting URL: https://rahulshettyacademy.com/angularpractice/

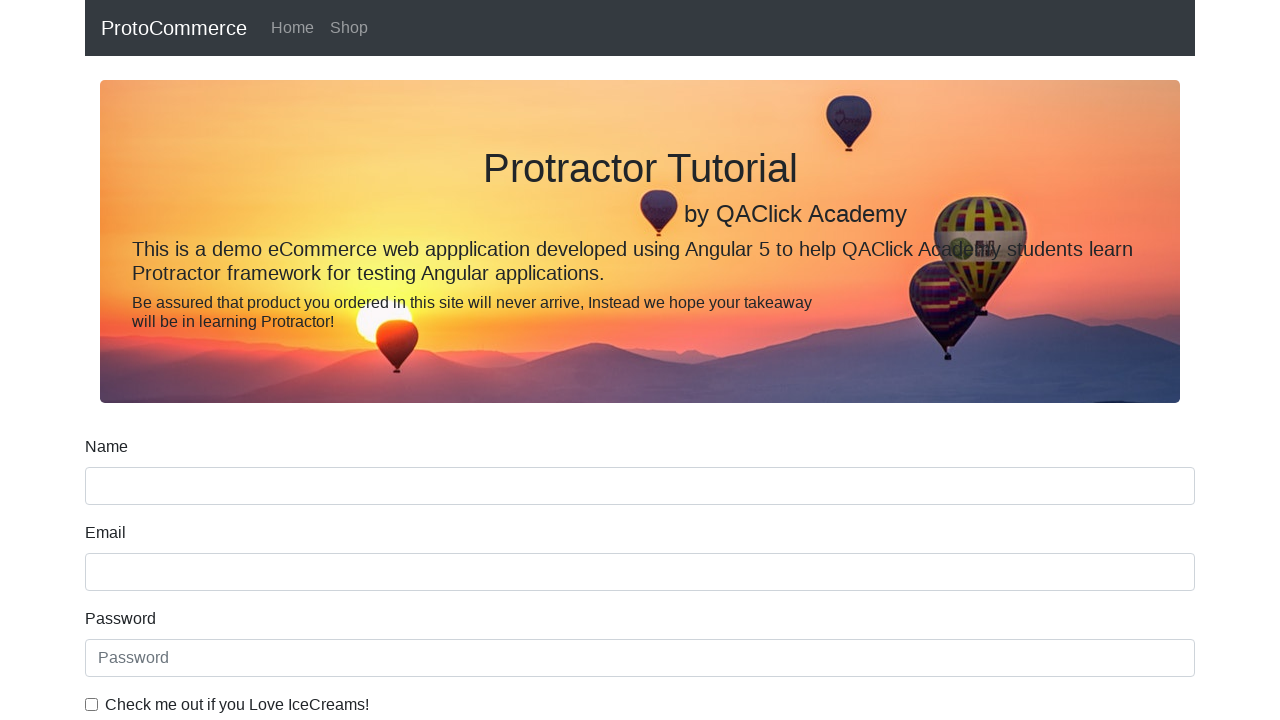

Filled name field with 'Test' on input[name='name']
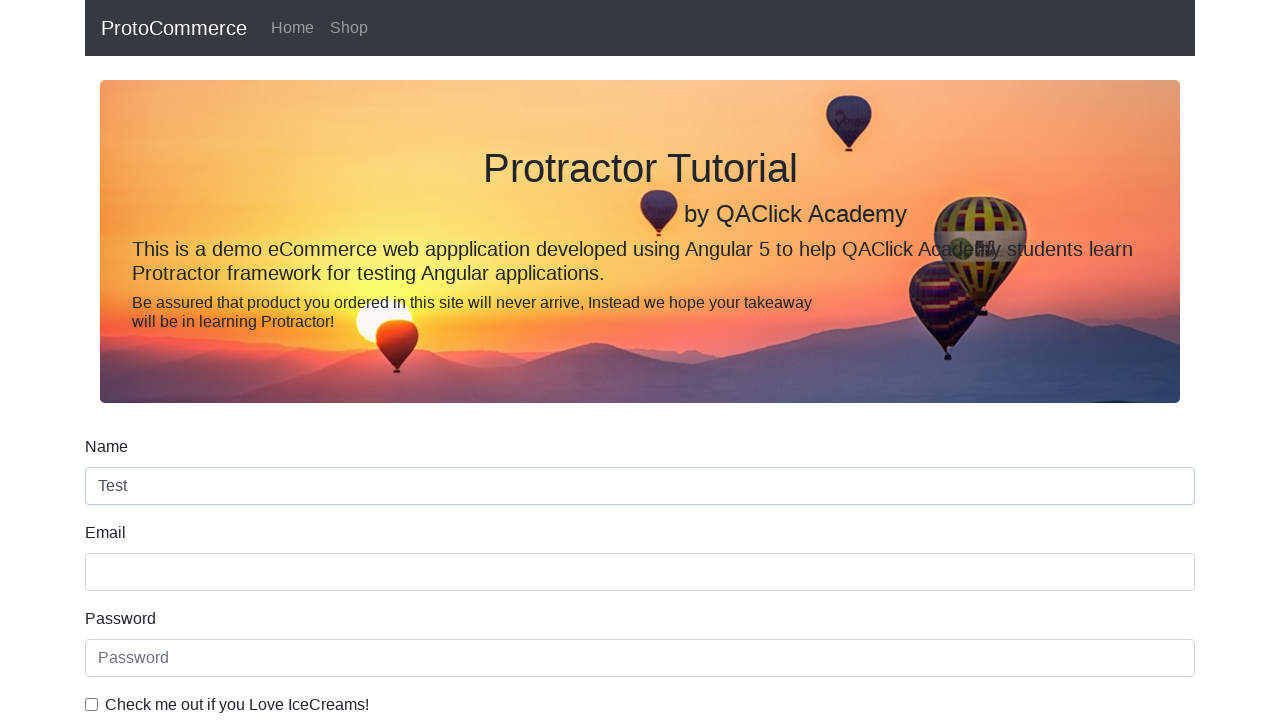

Filled email field with 'test@test.com' on input[name='email']
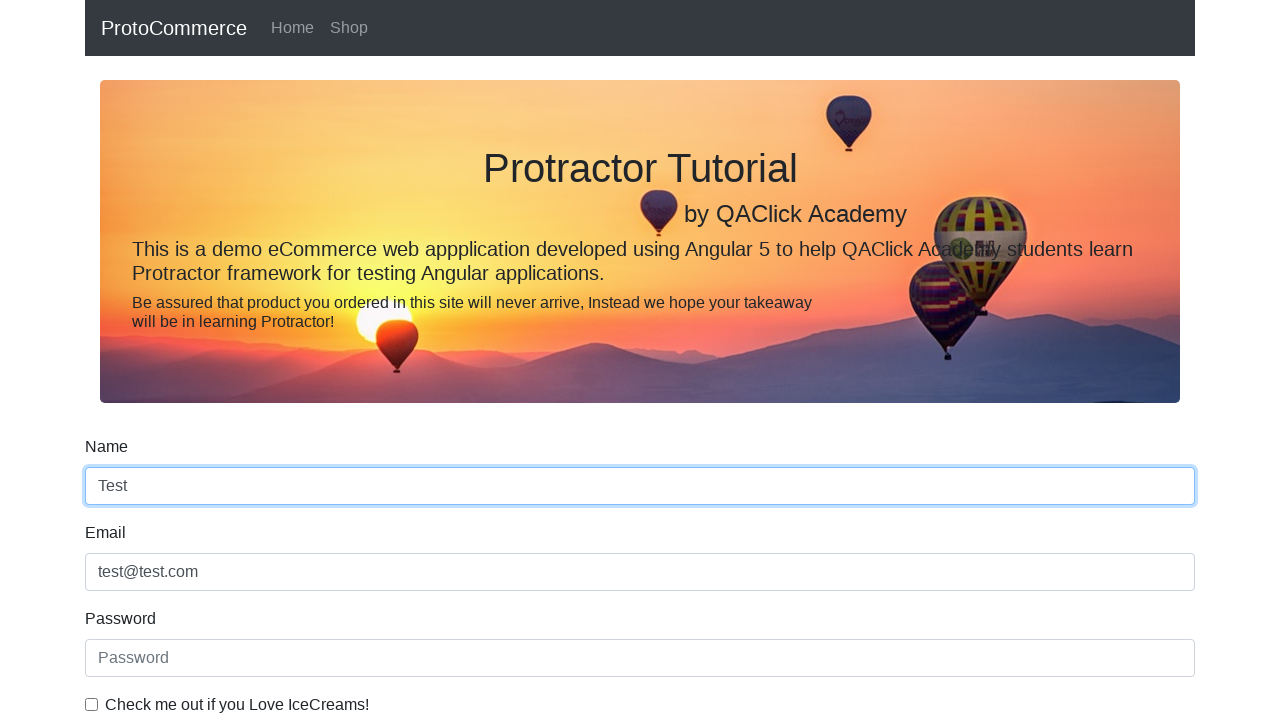

Filled password field with 'test1234' on #exampleInputPassword1
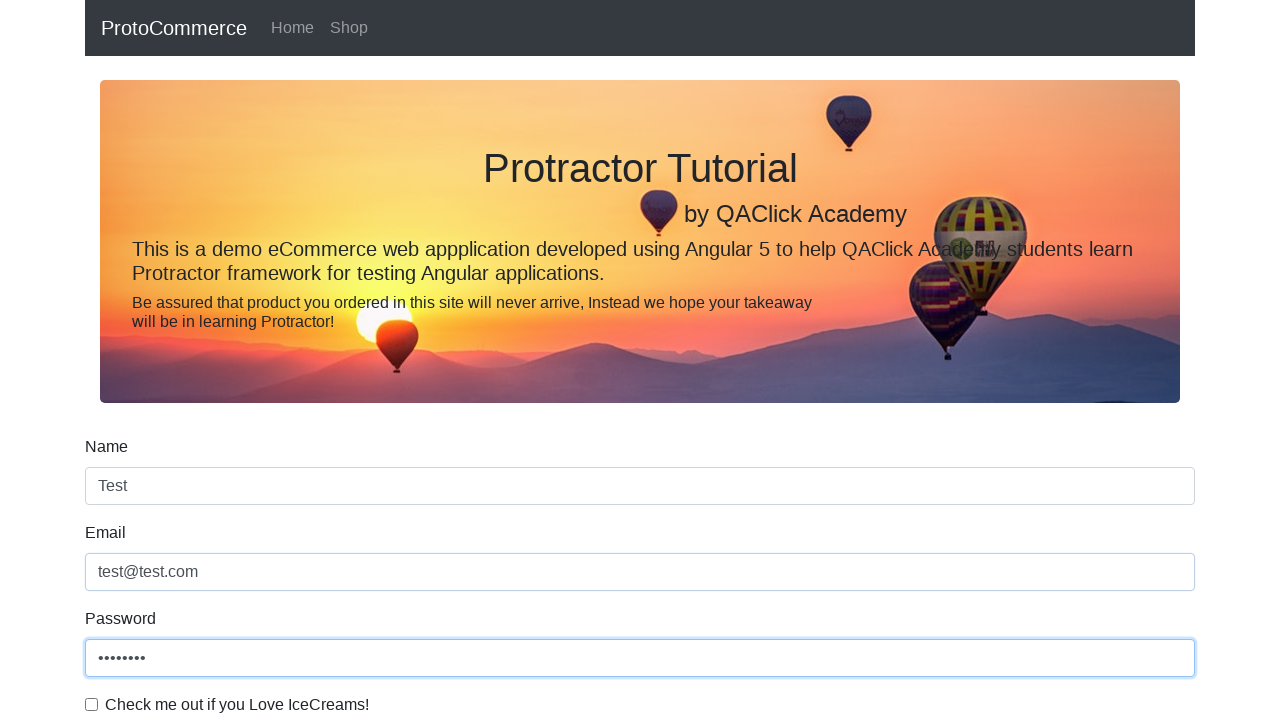

Clicked checkbox to enable agreement at (92, 704) on #exampleCheck1
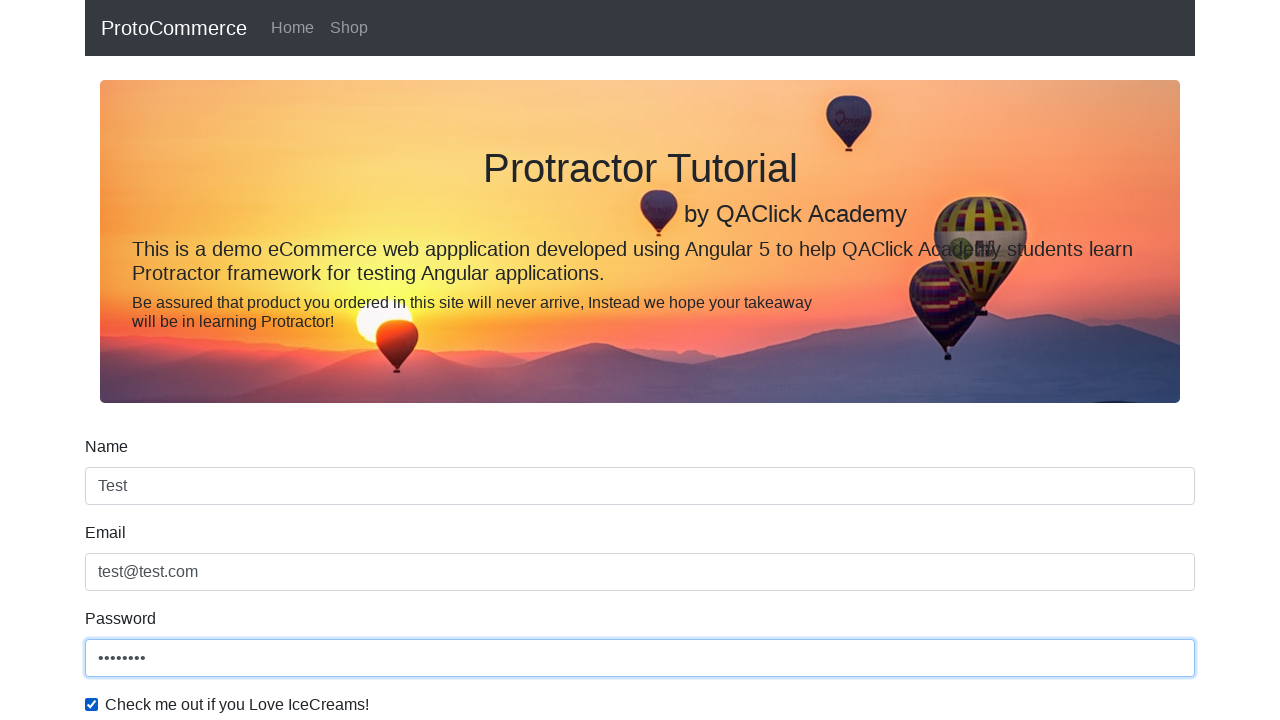

Selected second option from dropdown on #exampleFormControlSelect1
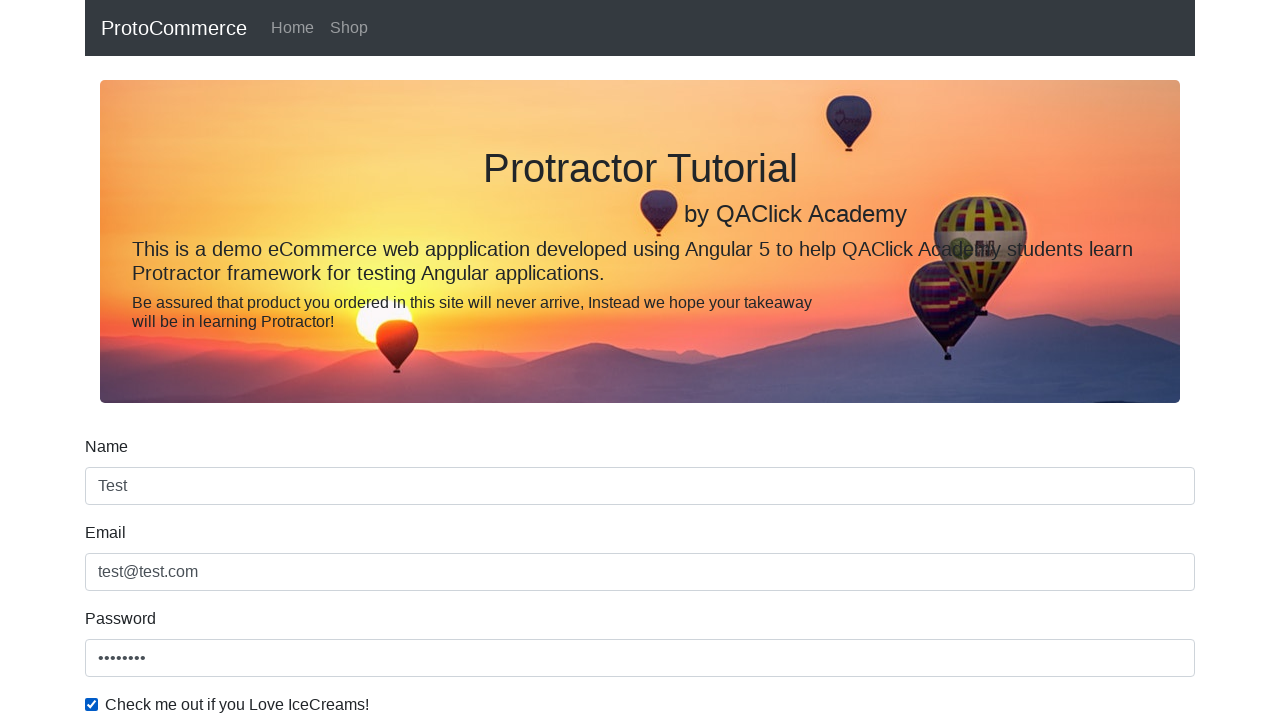

Clicked first radio button at (238, 360) on #inlineRadio1
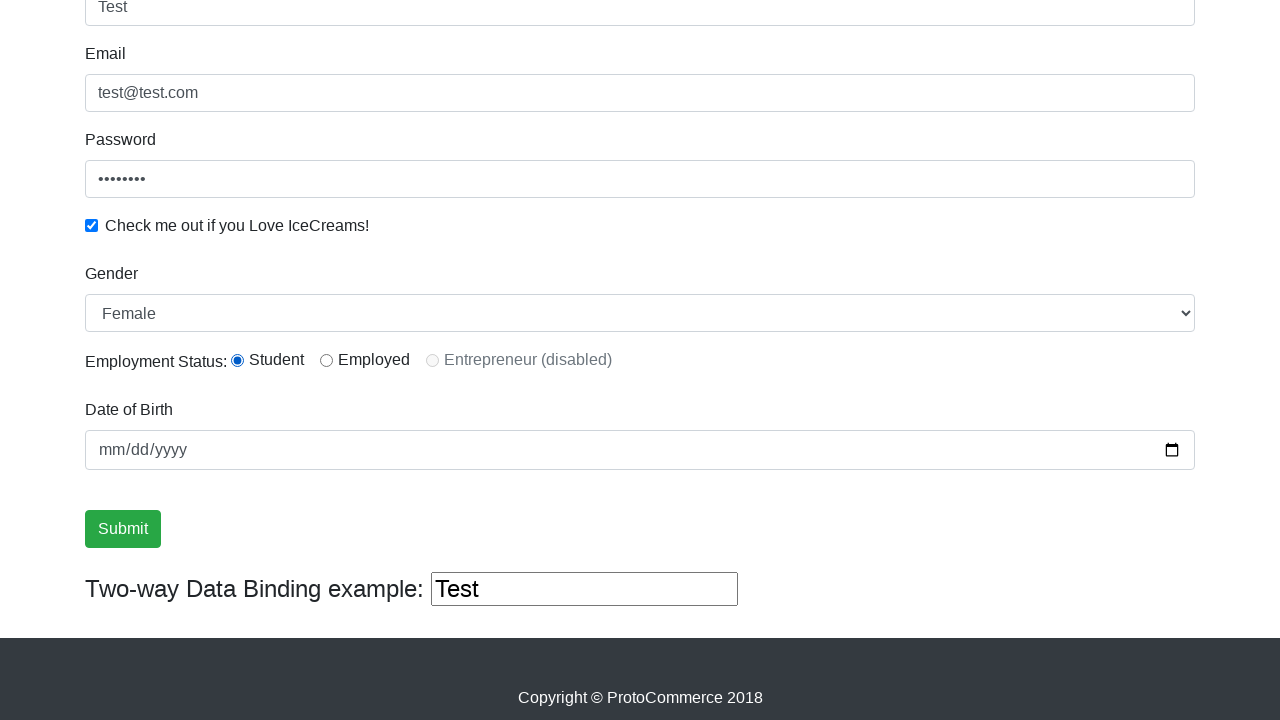

Filled birthday field with '2024-06-18' on input[name='bday']
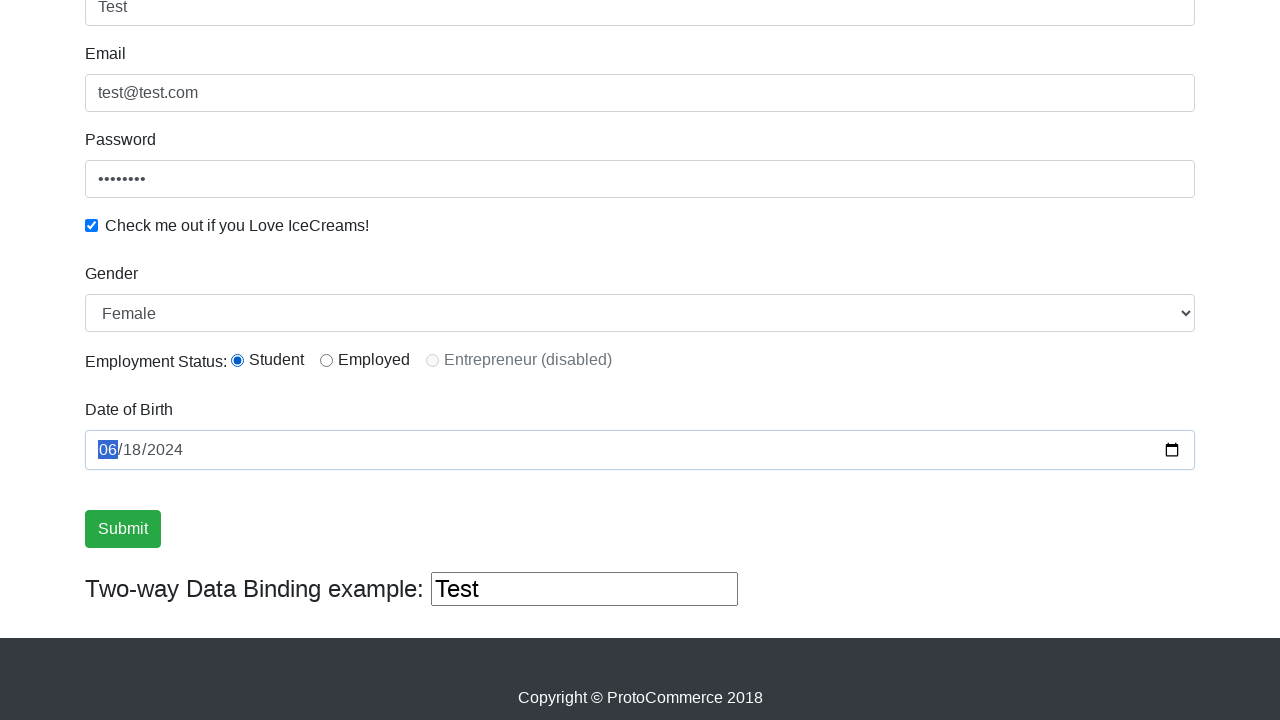

Clicked submit button to submit form at (123, 529) on input.btn-success
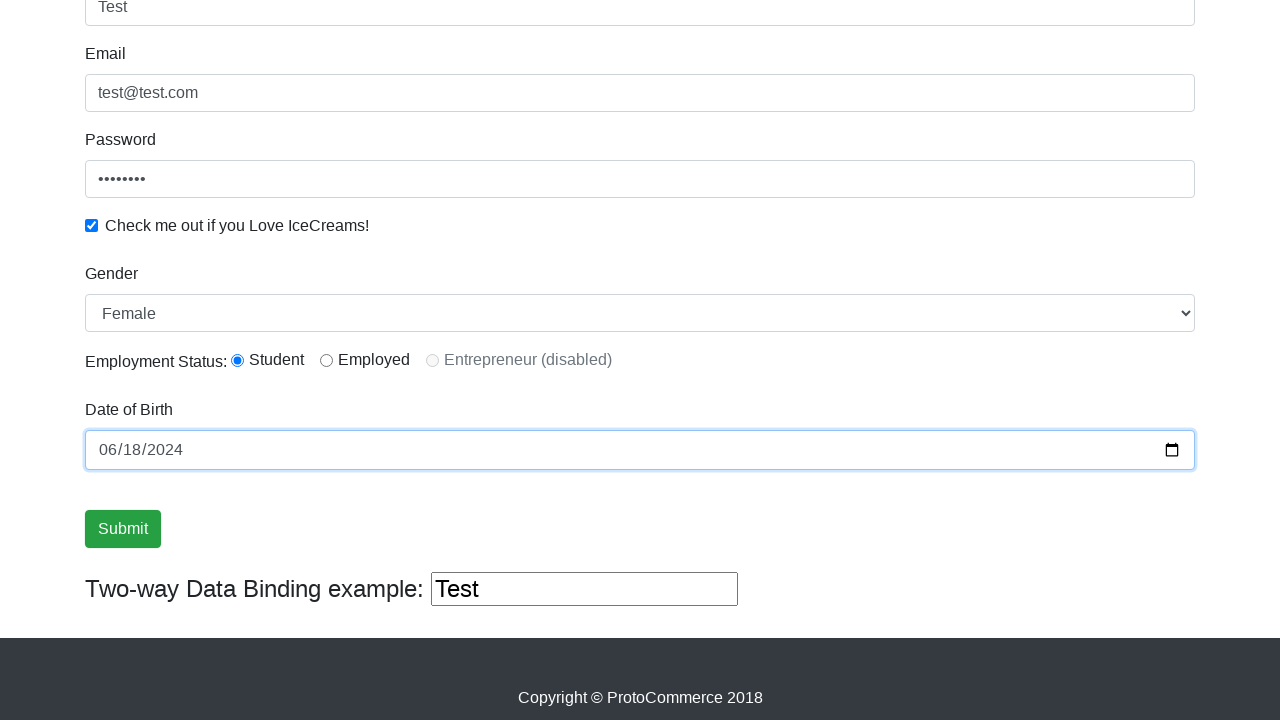

Success alert message appeared after form submission
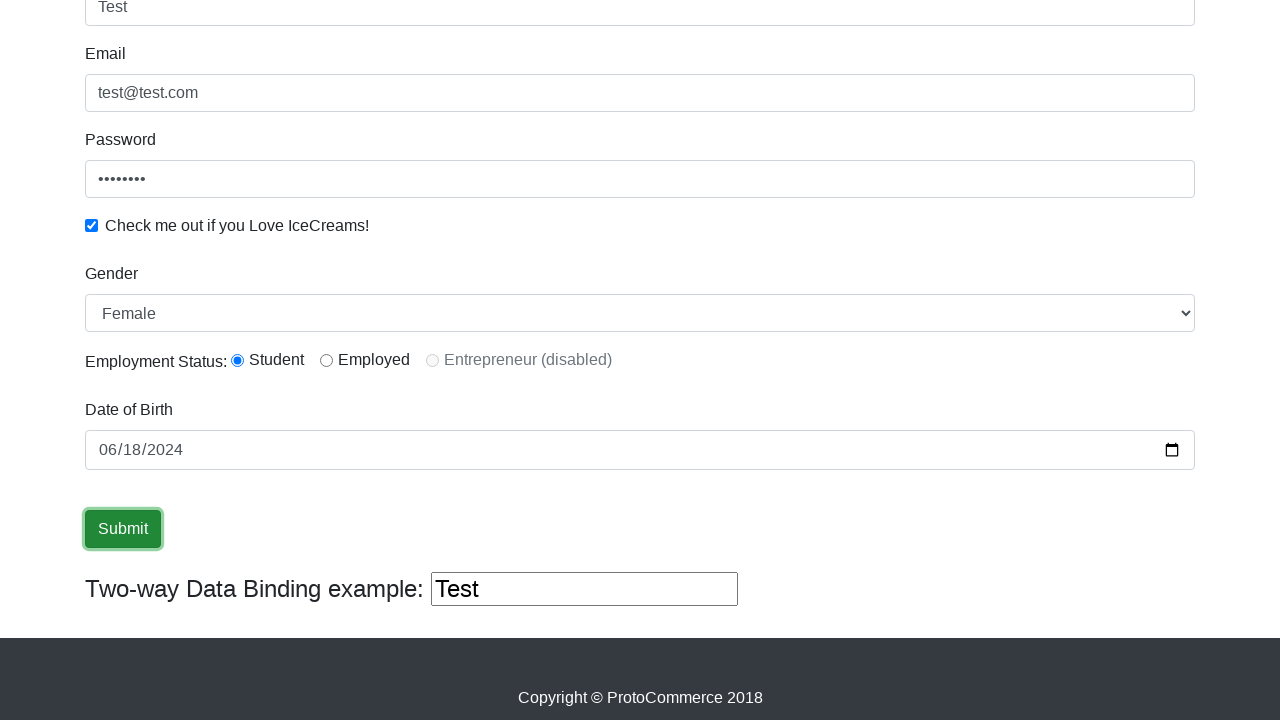

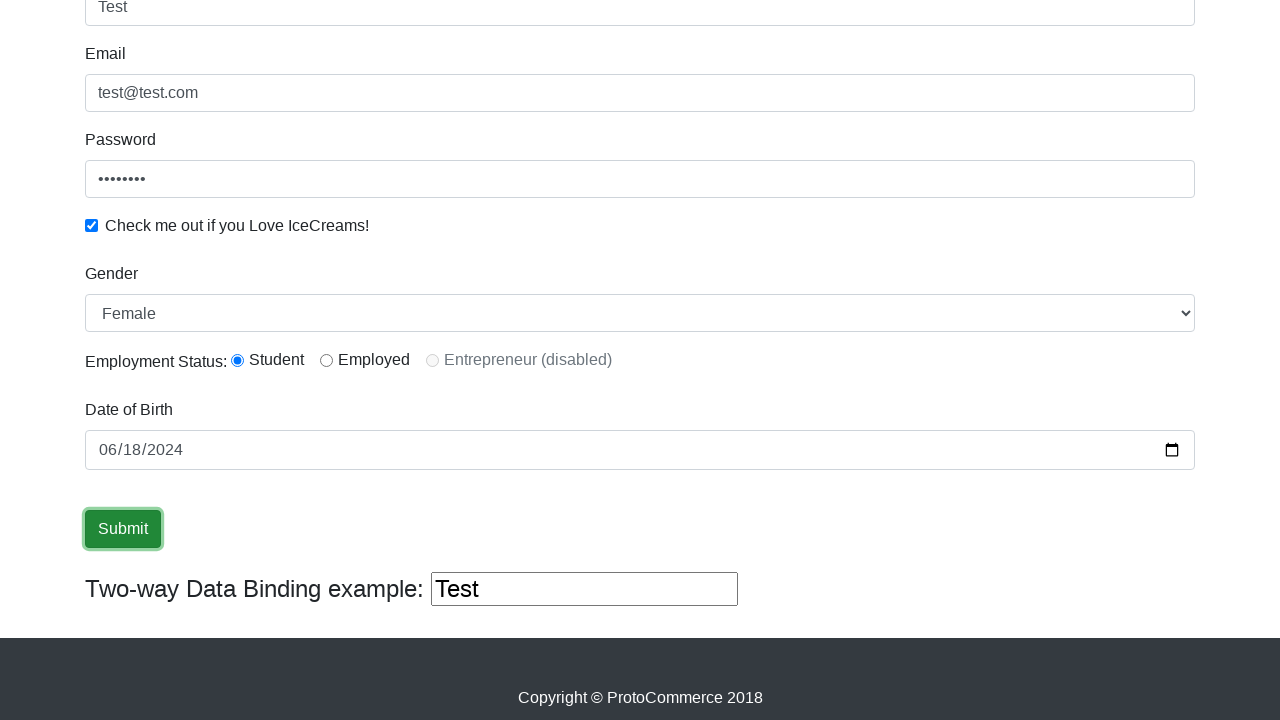